Tests iframe interaction by locating a textbox within a named iframe and filling it with text

Starting URL: https://demo.automationtesting.in/Frames.html

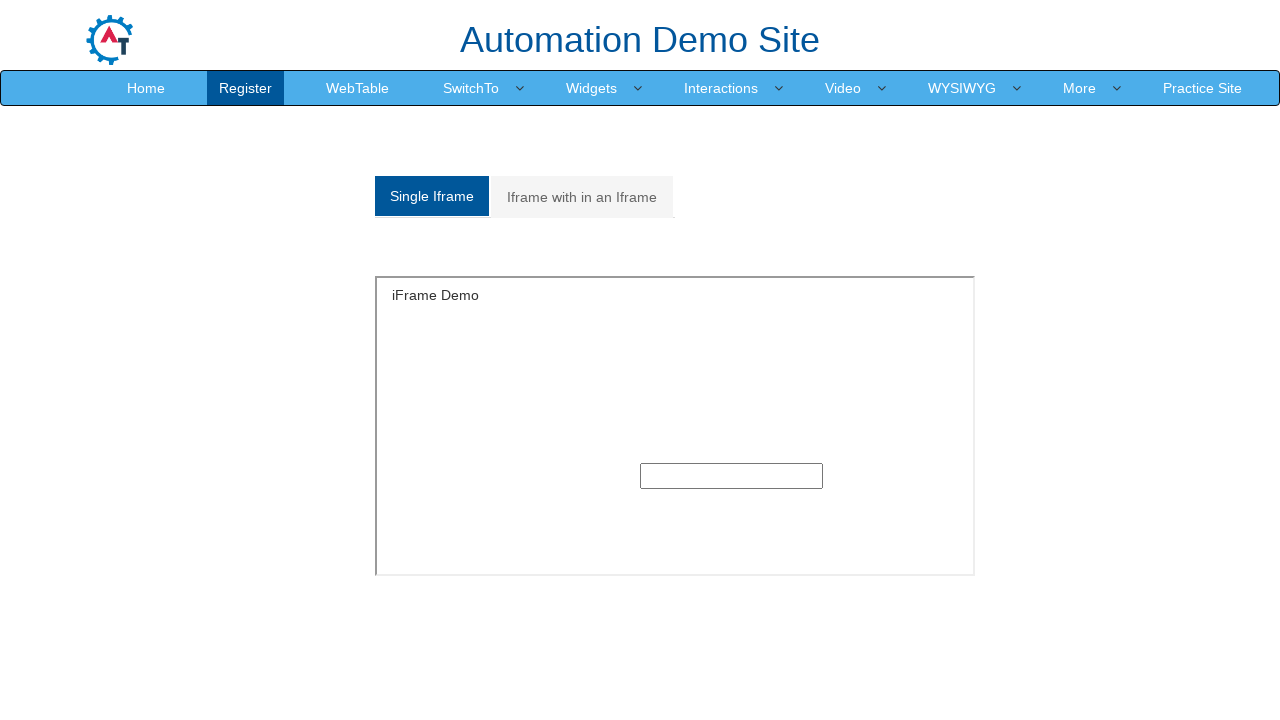

Filled textbox in 'SingleFrame' iframe with 'Hello world!!!!!' on iframe[name="SingleFrame"] >> internal:control=enter-frame >> internal:role=text
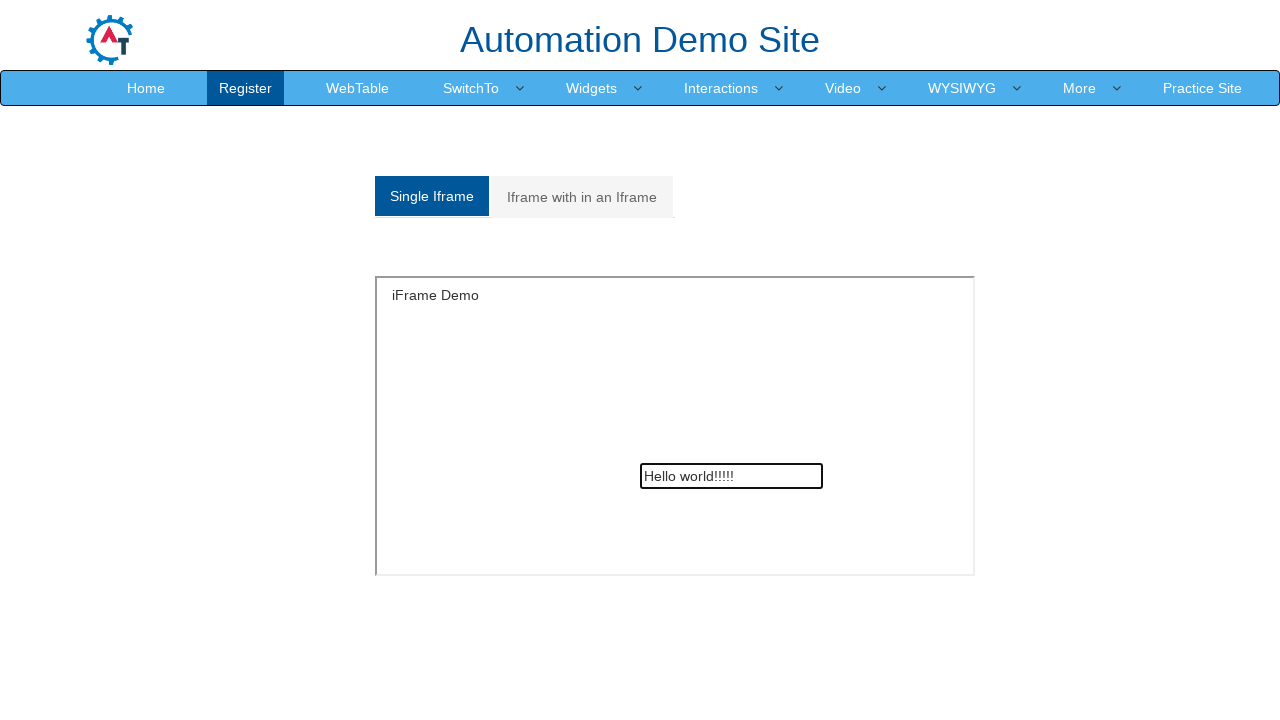

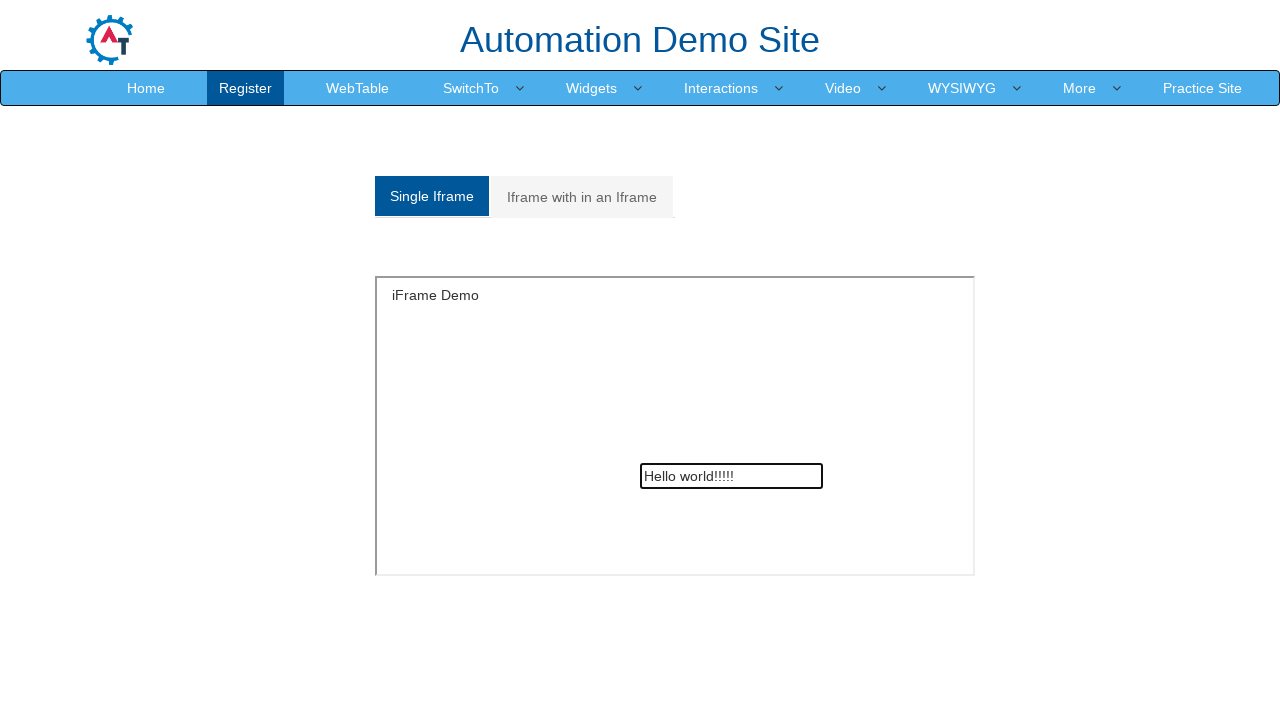